Tests clearing the complete state of all items by toggling the mark all checkbox

Starting URL: https://demo.playwright.dev/todomvc

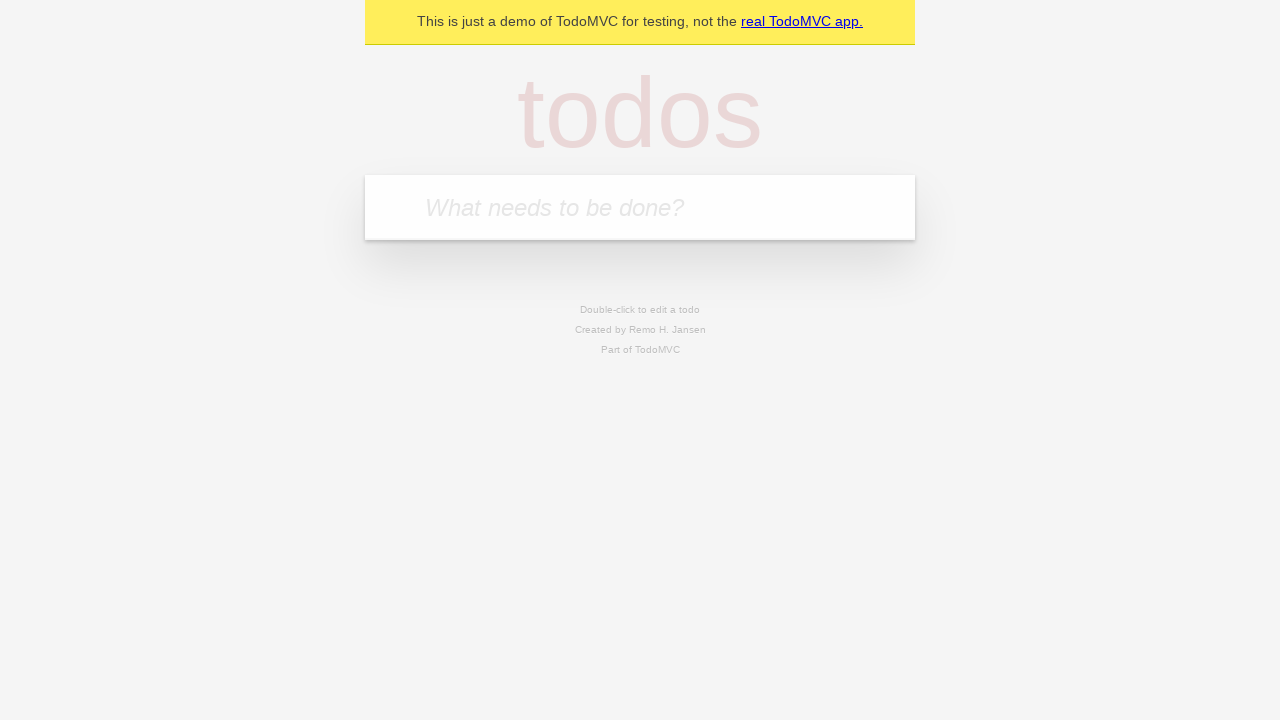

Filled todo input with 'buy some cheese' on internal:attr=[placeholder="What needs to be done?"i]
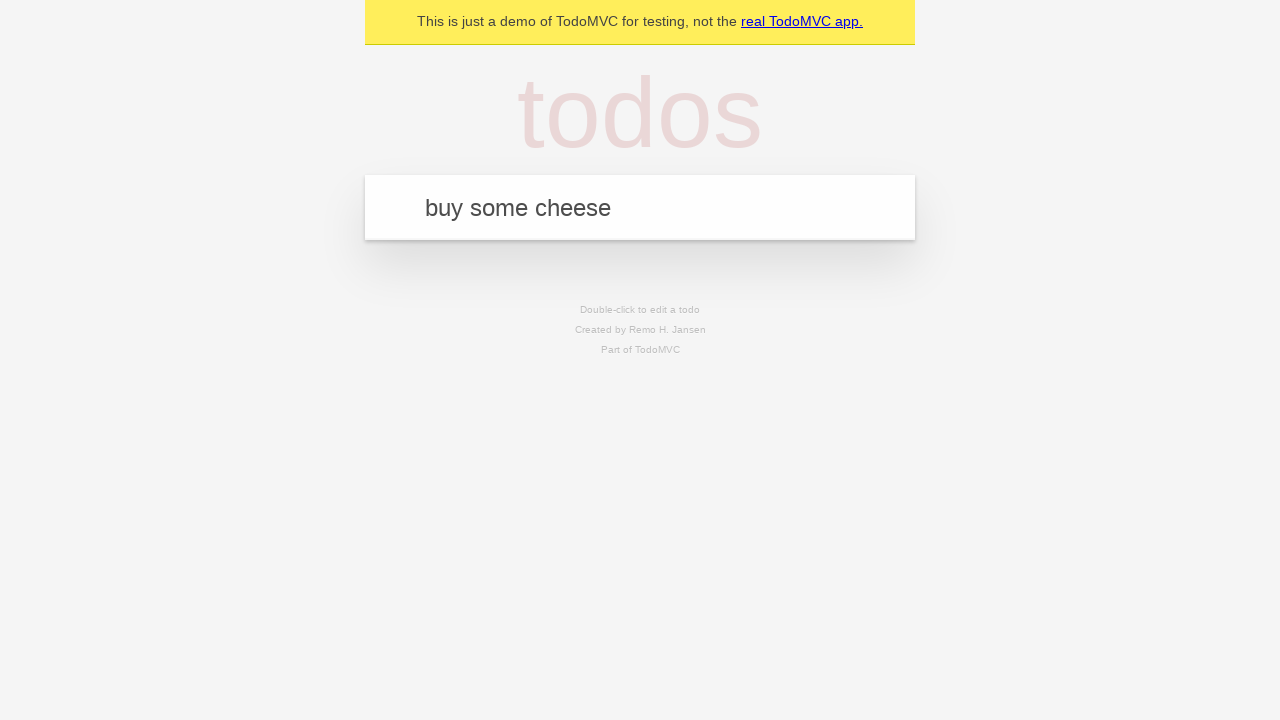

Pressed Enter to add first todo item on internal:attr=[placeholder="What needs to be done?"i]
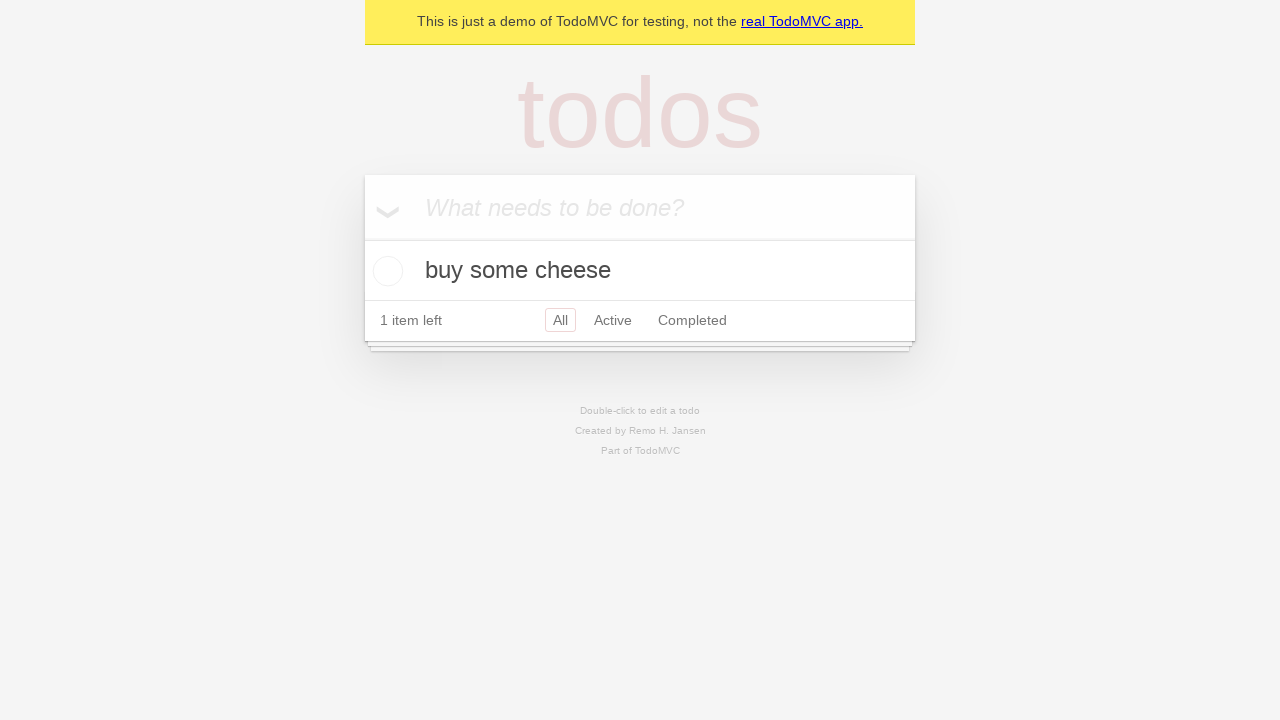

Filled todo input with 'feed the cat' on internal:attr=[placeholder="What needs to be done?"i]
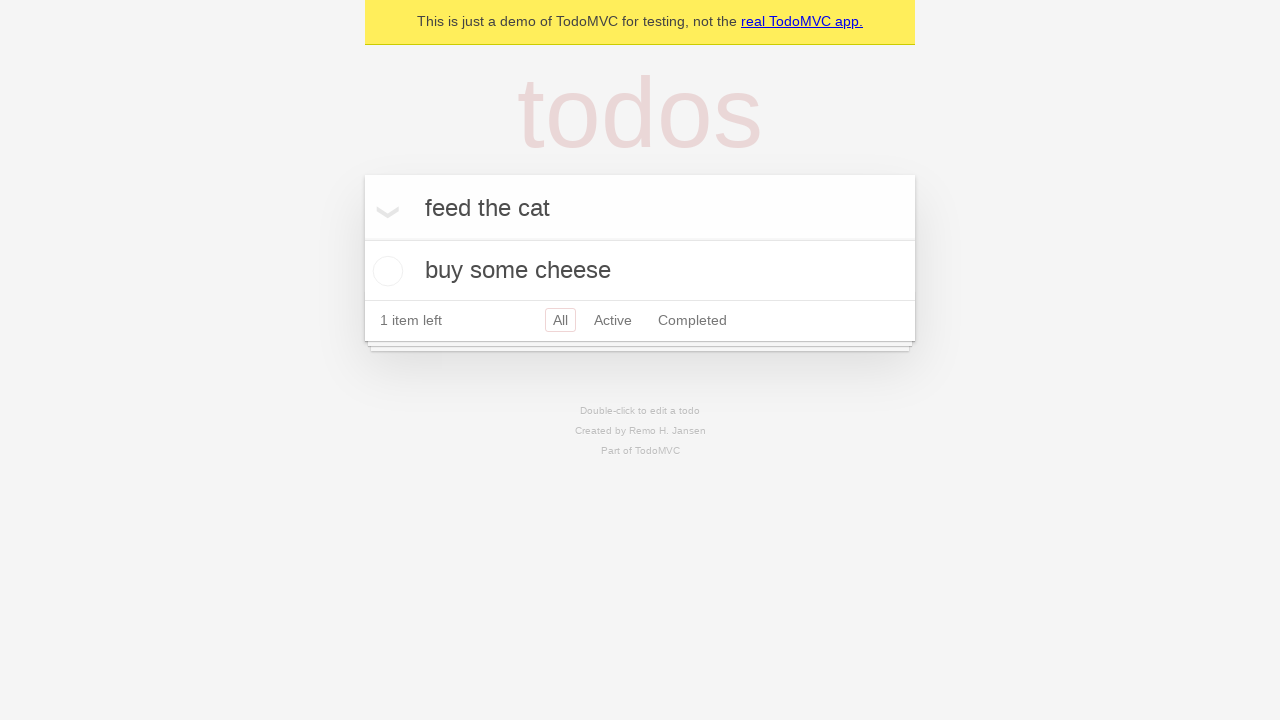

Pressed Enter to add second todo item on internal:attr=[placeholder="What needs to be done?"i]
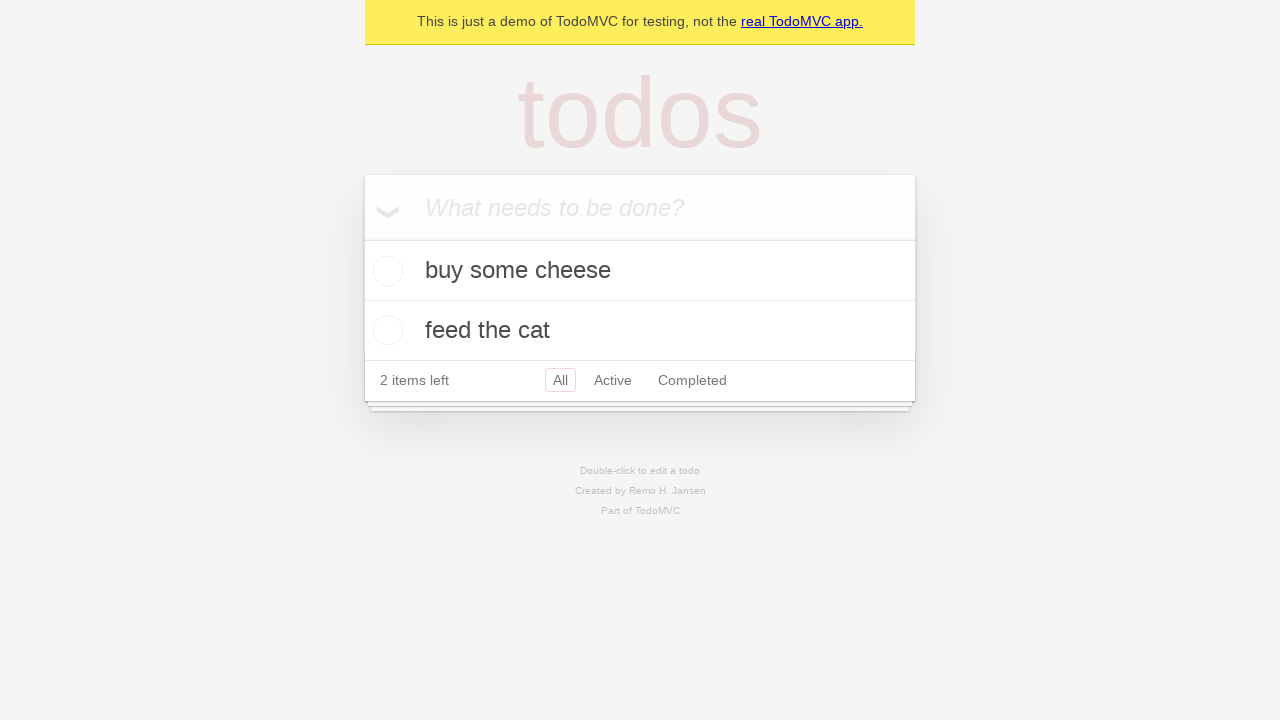

Filled todo input with 'book a doctors appointment' on internal:attr=[placeholder="What needs to be done?"i]
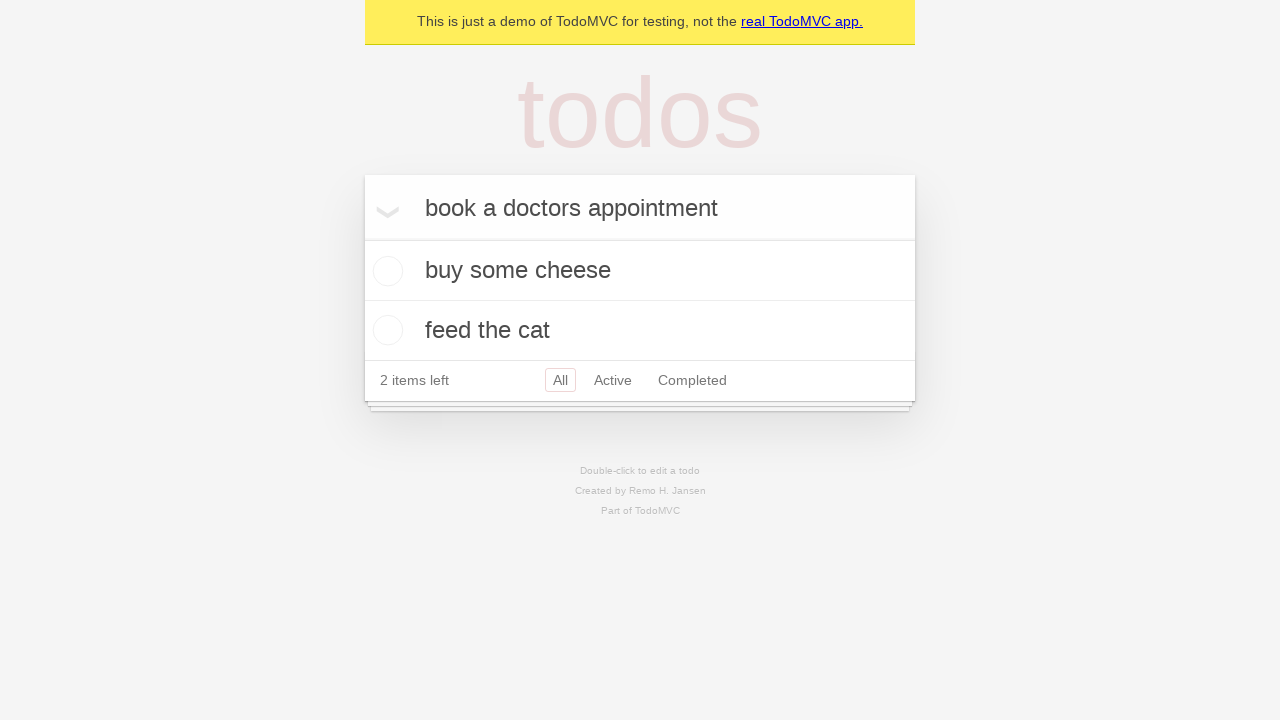

Pressed Enter to add third todo item on internal:attr=[placeholder="What needs to be done?"i]
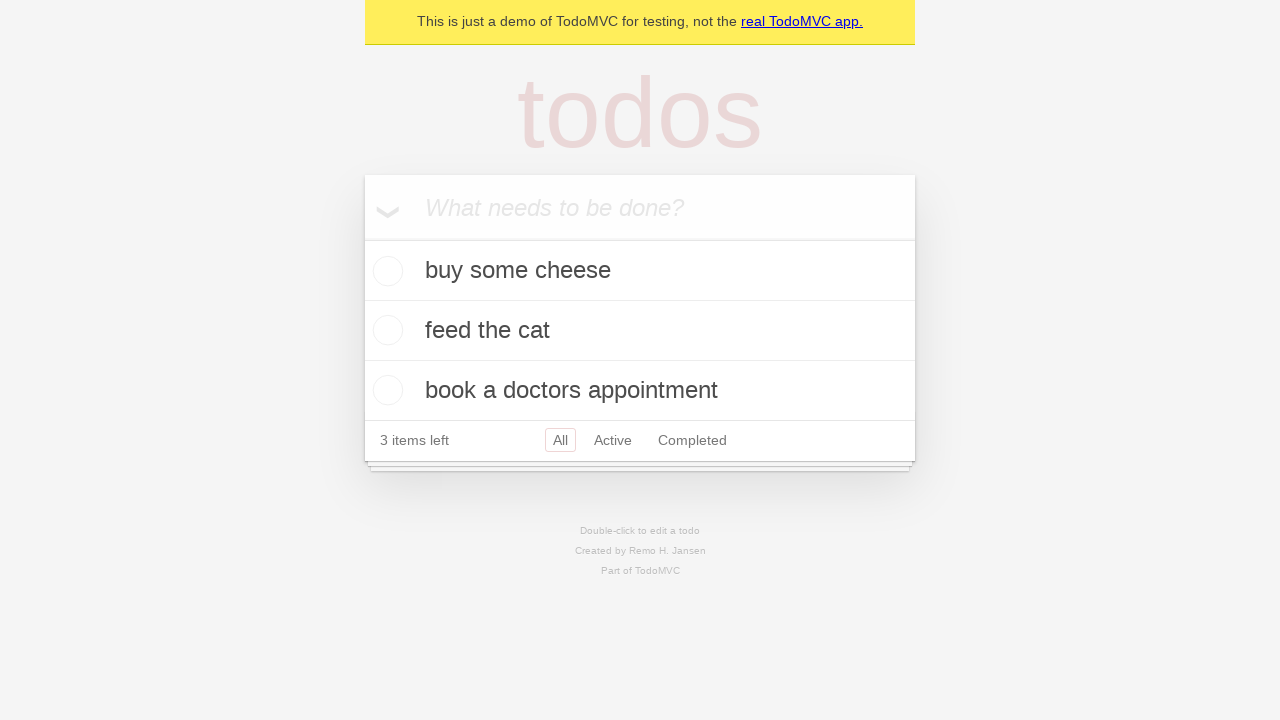

Checked 'Mark all as complete' checkbox to mark all todos as complete at (362, 238) on internal:label="Mark all as complete"i
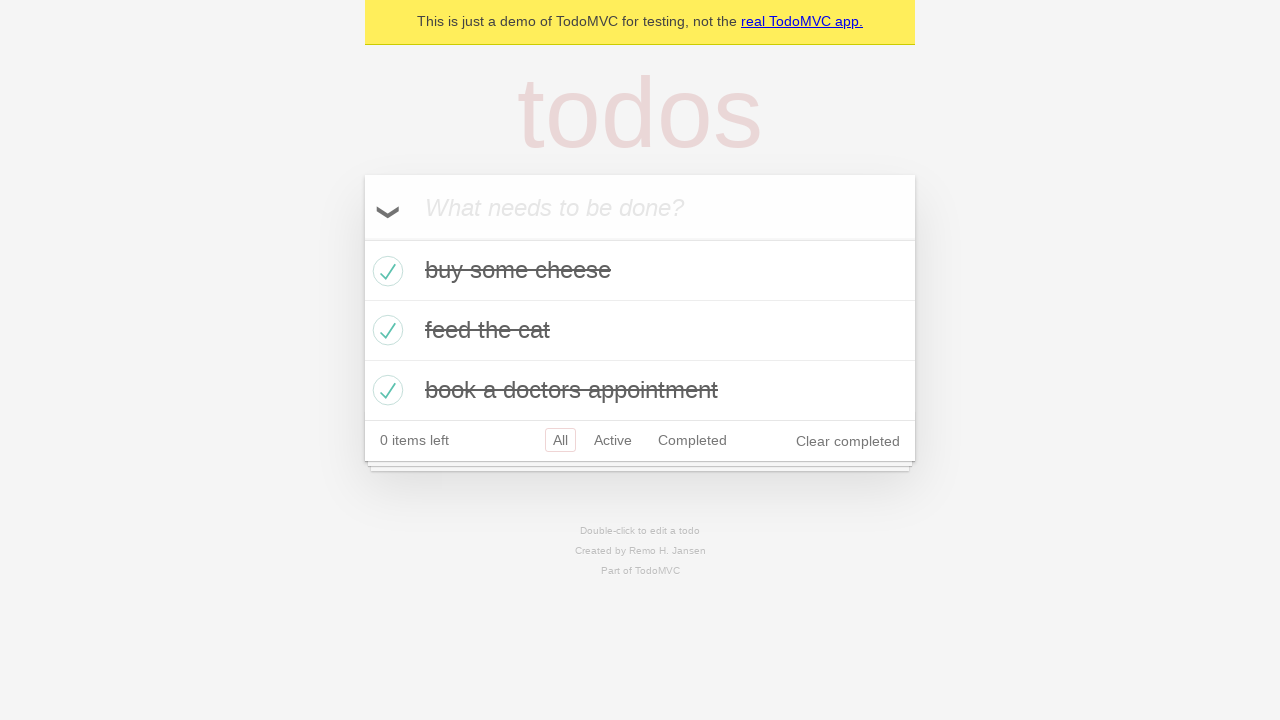

Unchecked 'Mark all as complete' checkbox to clear all todo completion states at (362, 238) on internal:label="Mark all as complete"i
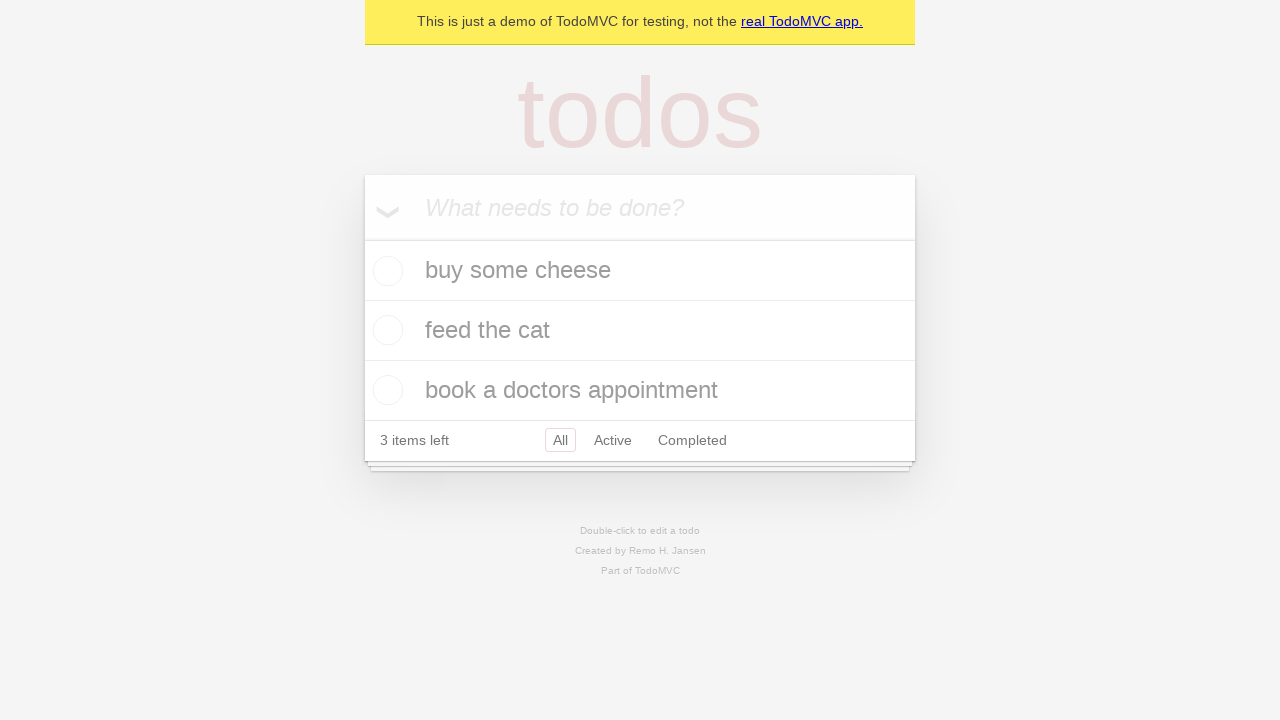

Waited 500ms for todo items to be unchecked
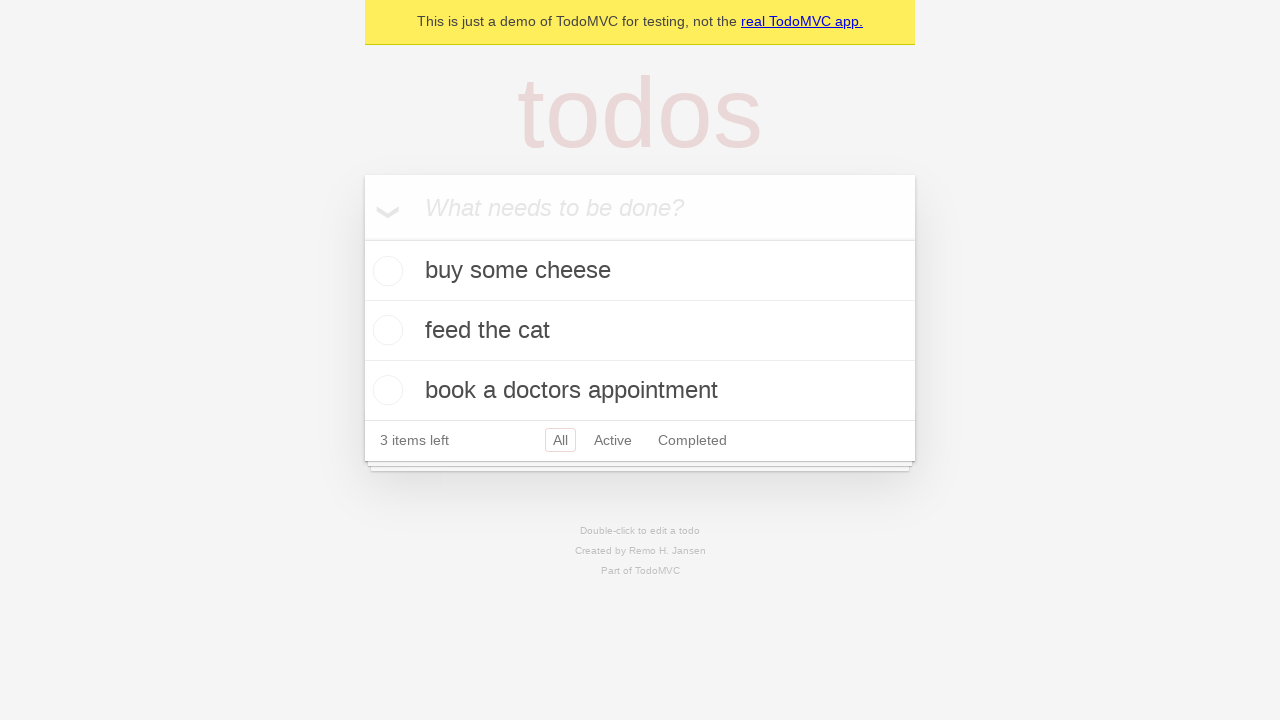

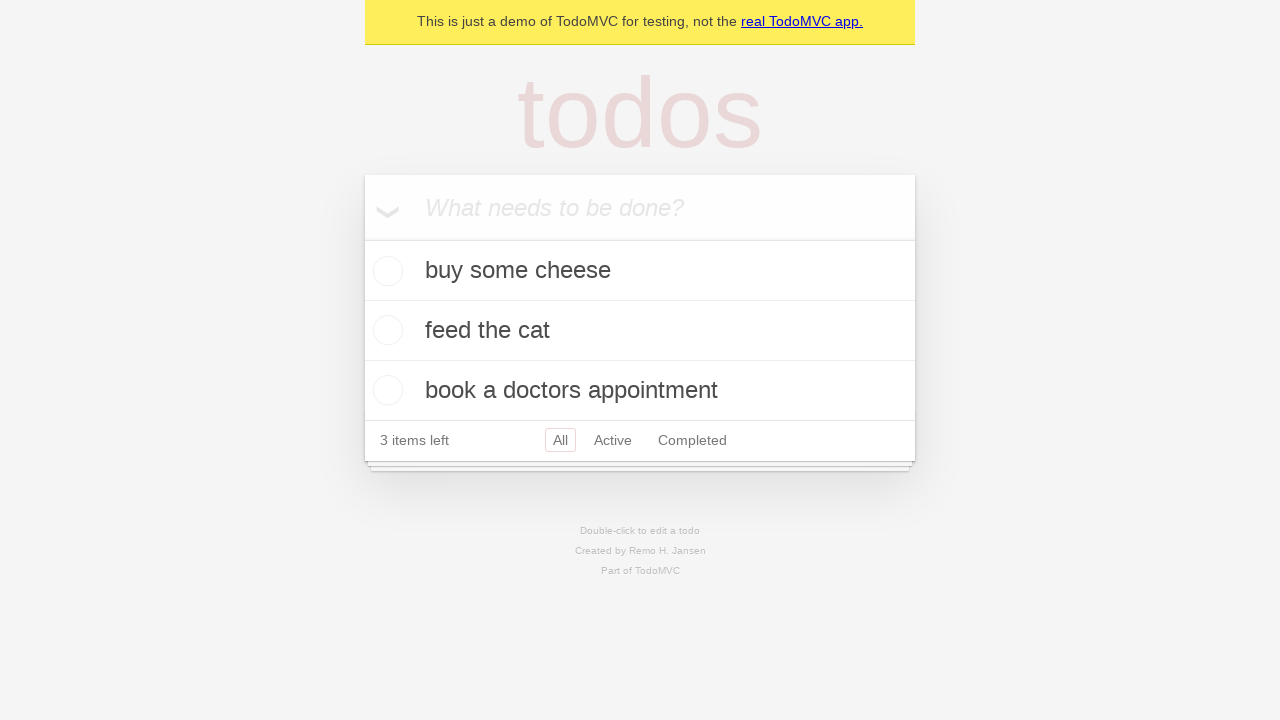